Tests JavaScript Prompt alert functionality by clicking the prompt button, entering text into the alert dialog, and accepting it.

Starting URL: http://the-internet.herokuapp.com/javascript_alerts

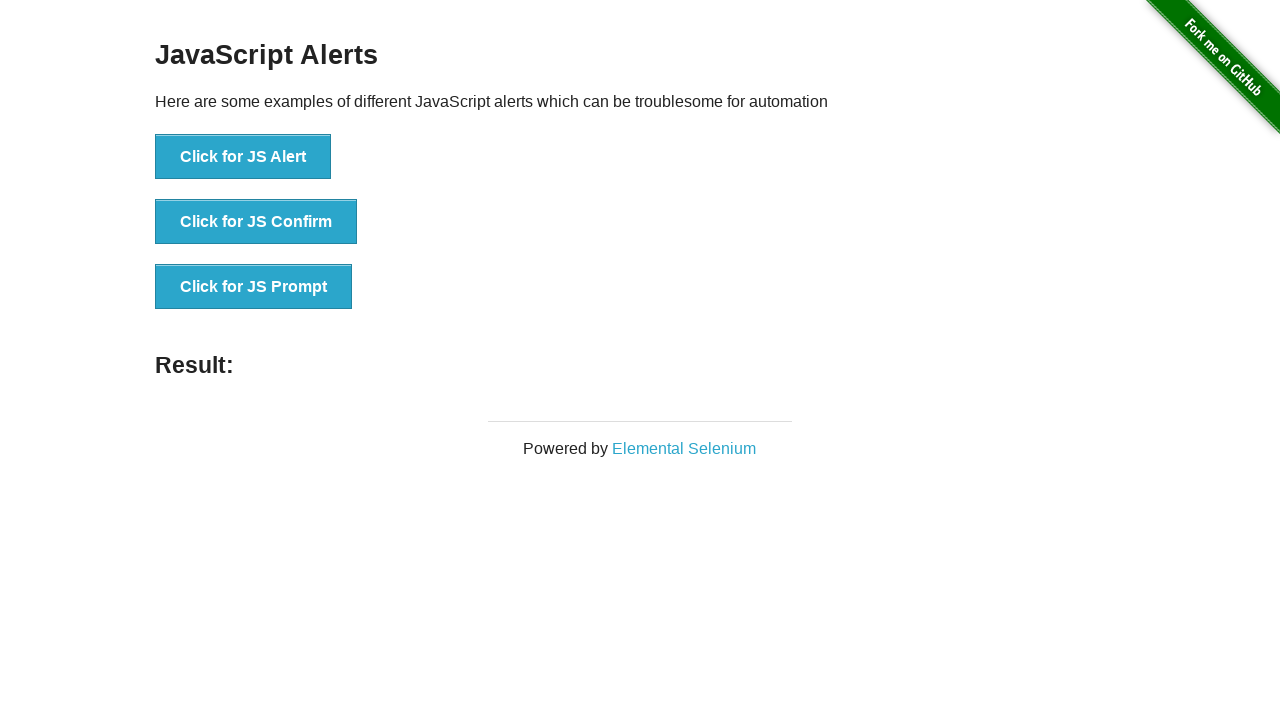

Clicked the JS Prompt button at (254, 287) on button[onclick='jsPrompt()']
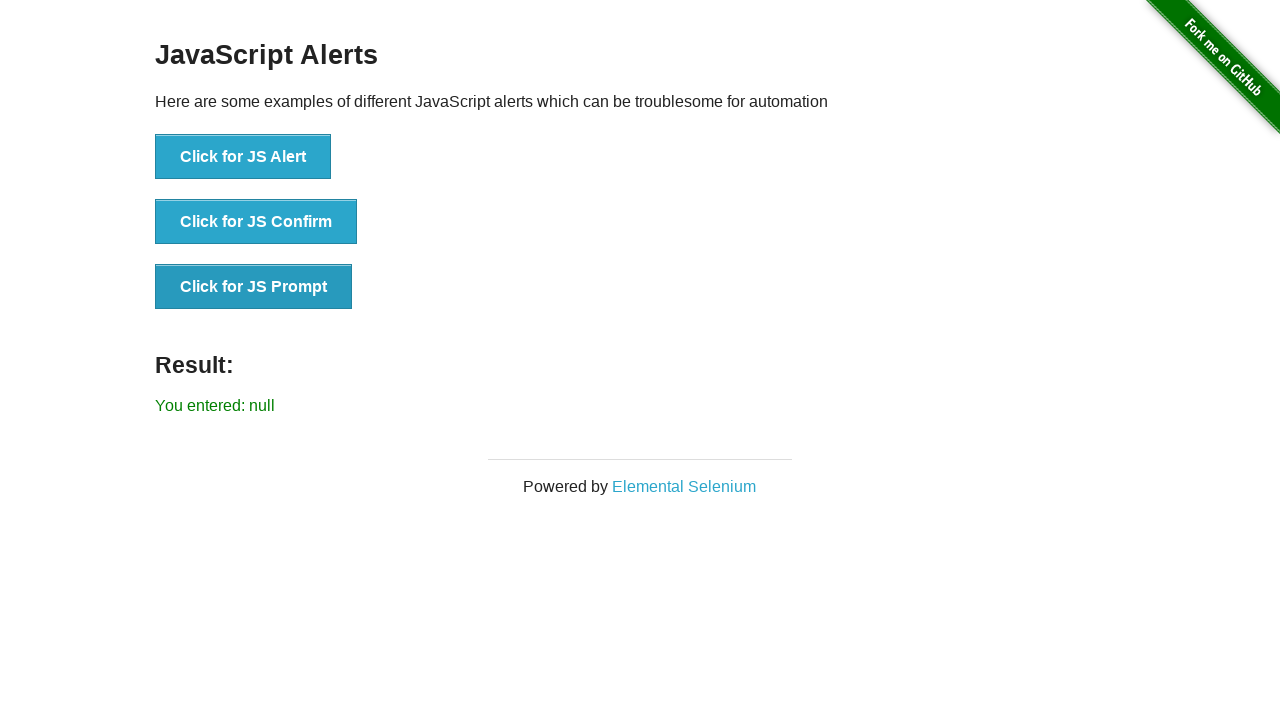

Set up dialog event handler to accept prompt with 'Mustafa Yilmaz'
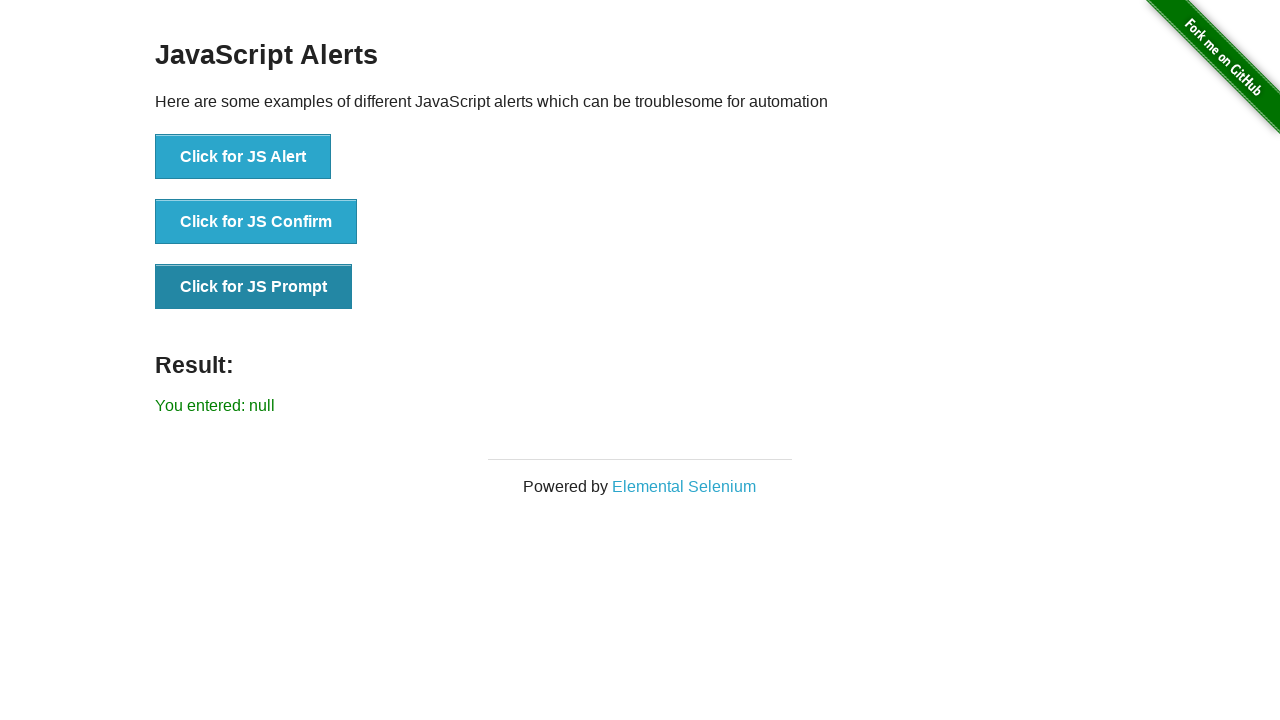

Clicked the JS Prompt button again to trigger dialog with handler at (254, 287) on button[onclick='jsPrompt()']
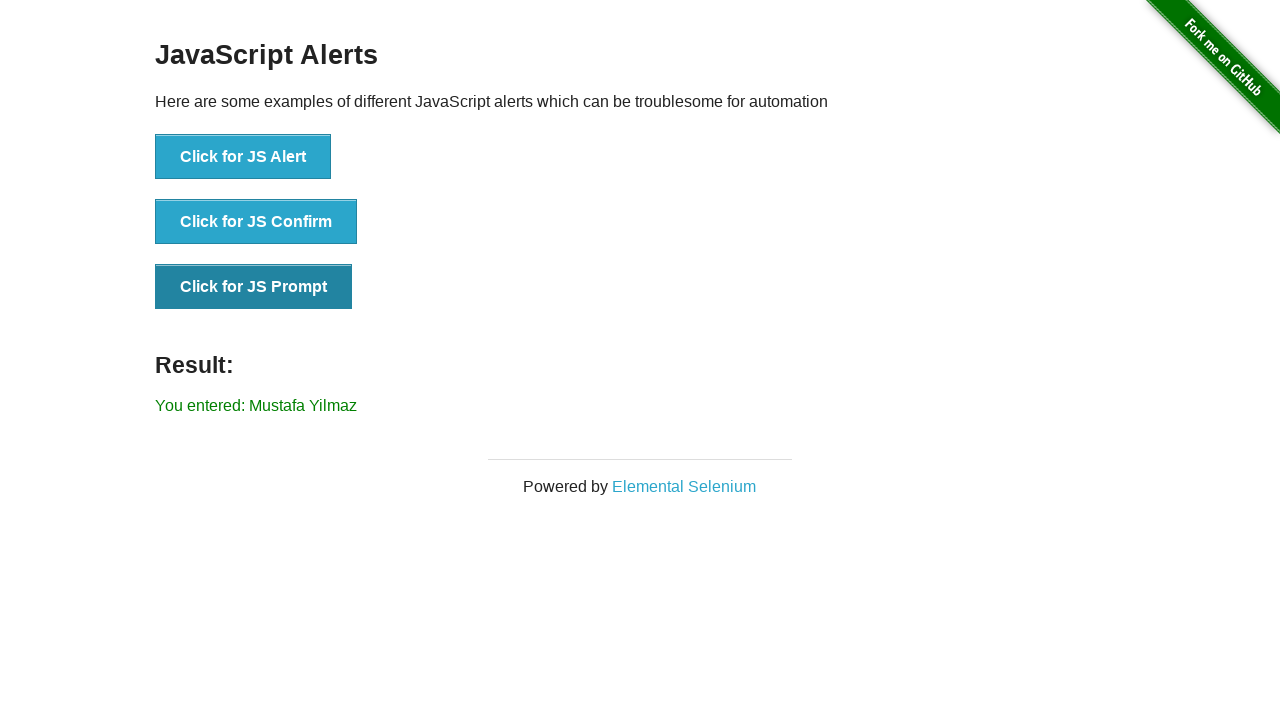

Result message displayed after accepting prompt
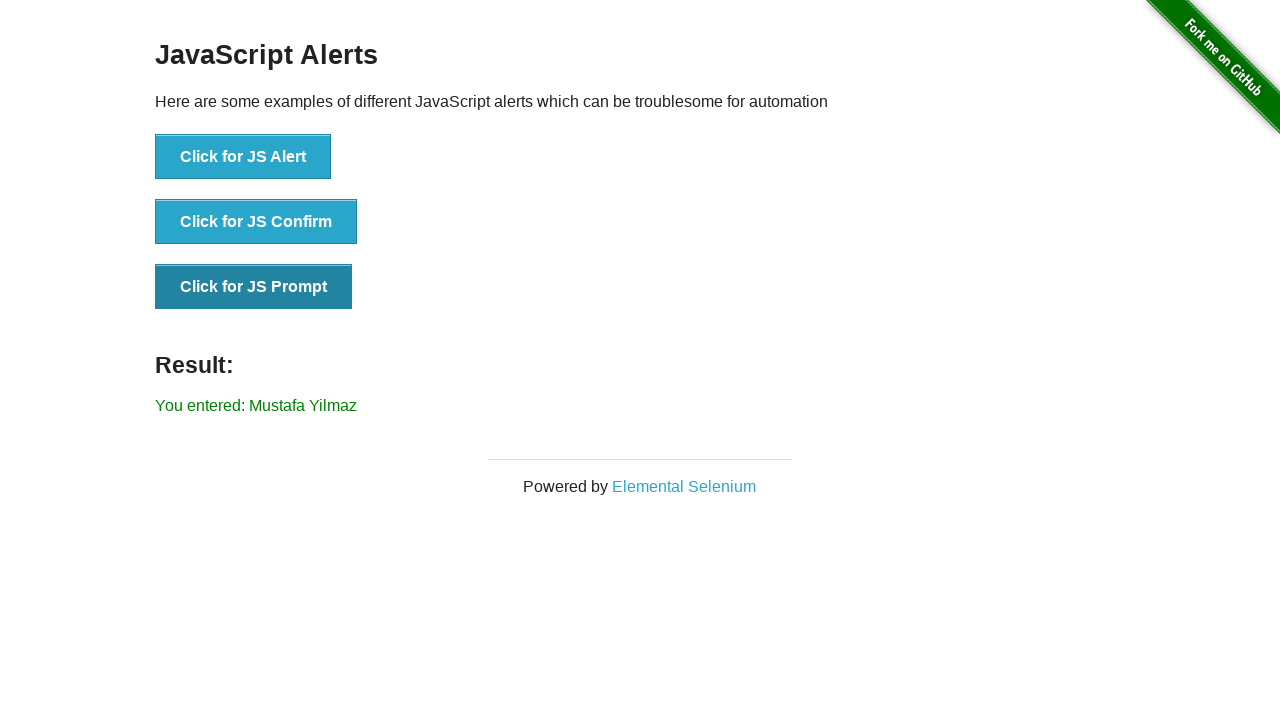

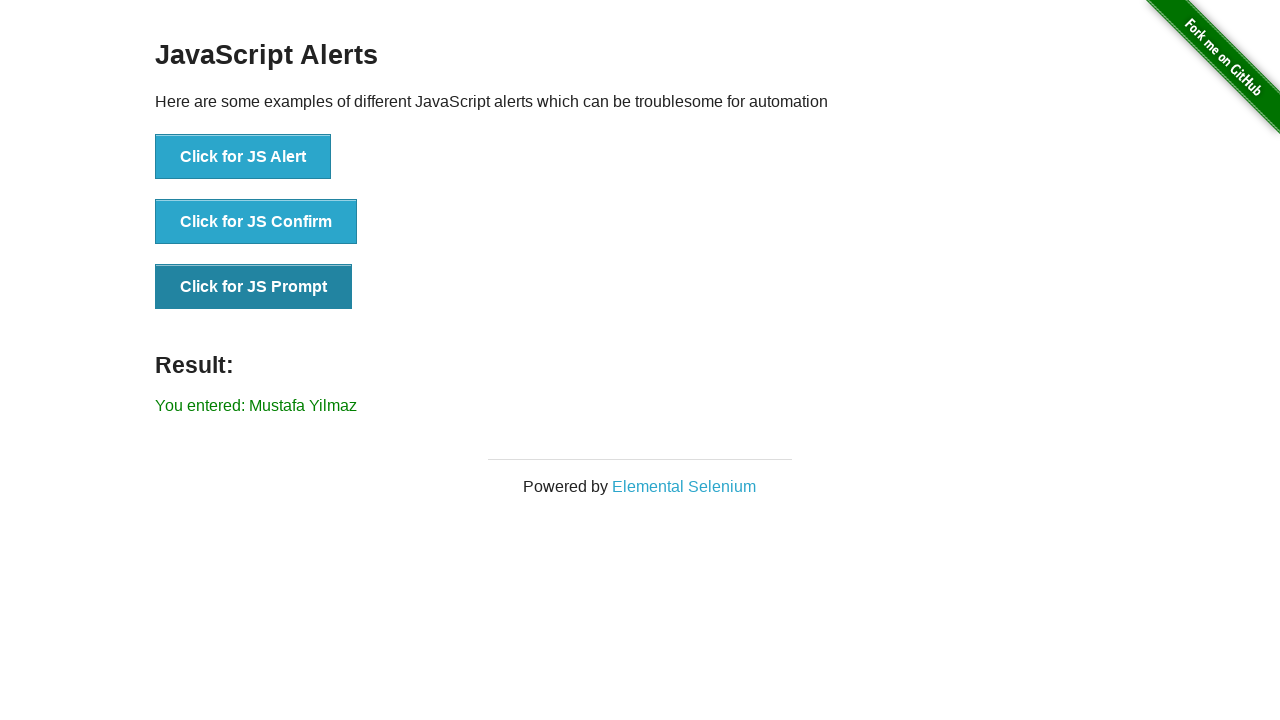